Tests selecting an option from a dropdown using Playwright's select_option method with text label, then verifies the correct option is selected.

Starting URL: https://the-internet.herokuapp.com/dropdown

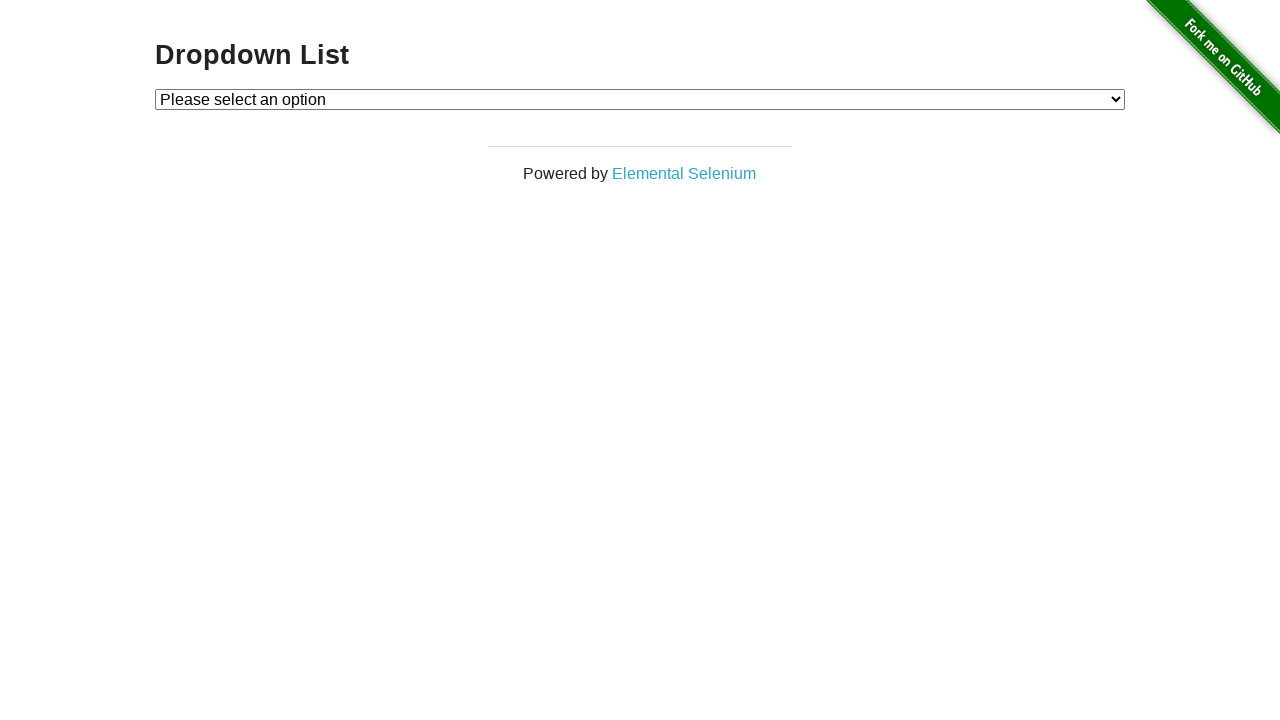

Waited for dropdown element to be present
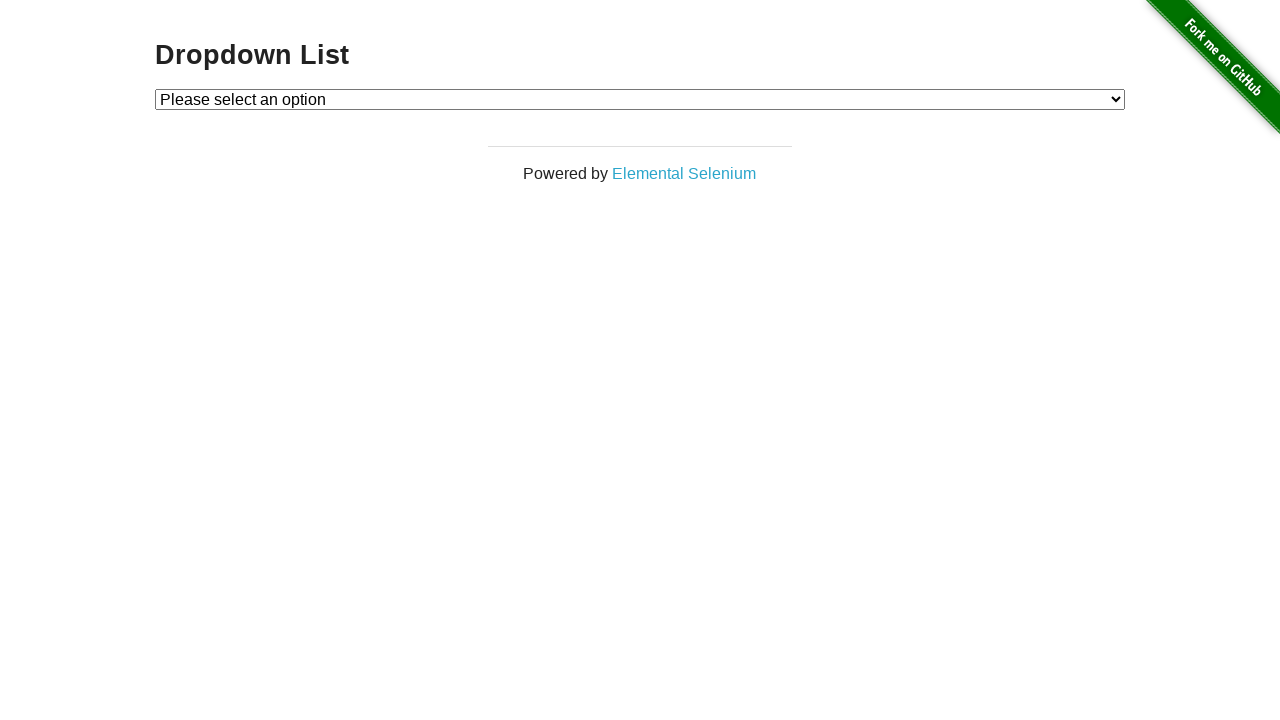

Selected 'Option 1' from dropdown using text label on #dropdown
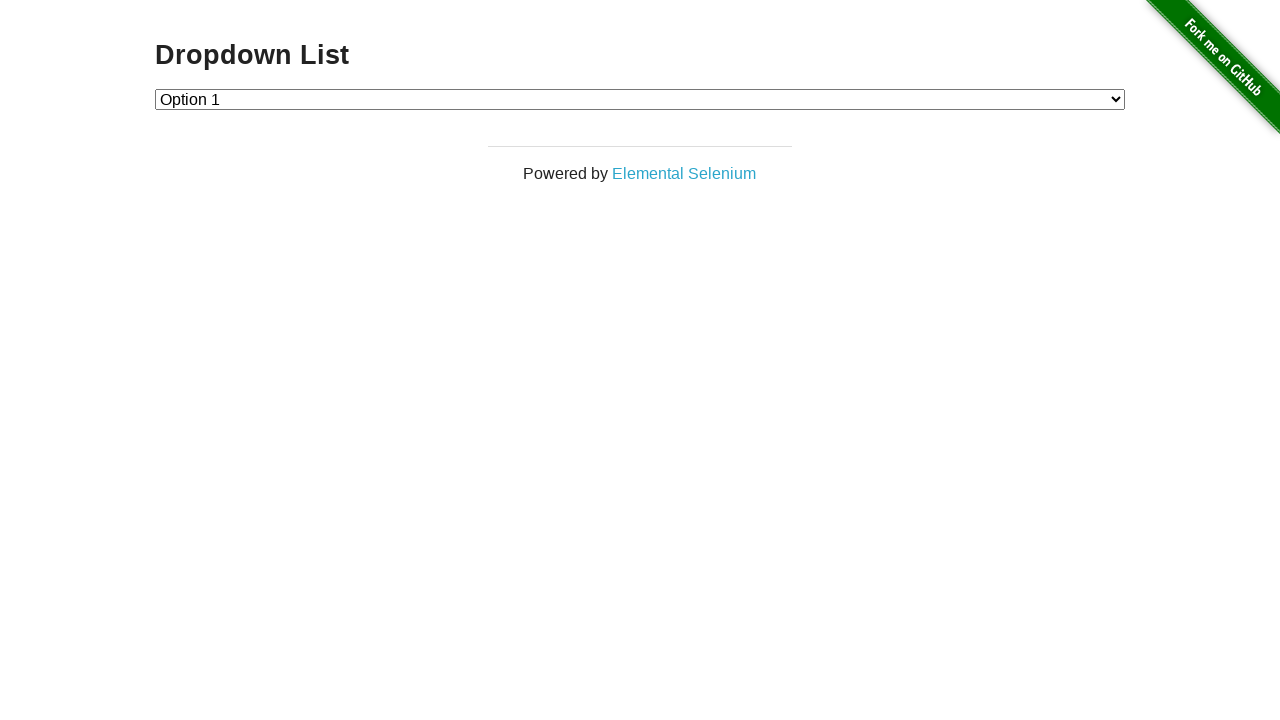

Retrieved text content of selected dropdown option
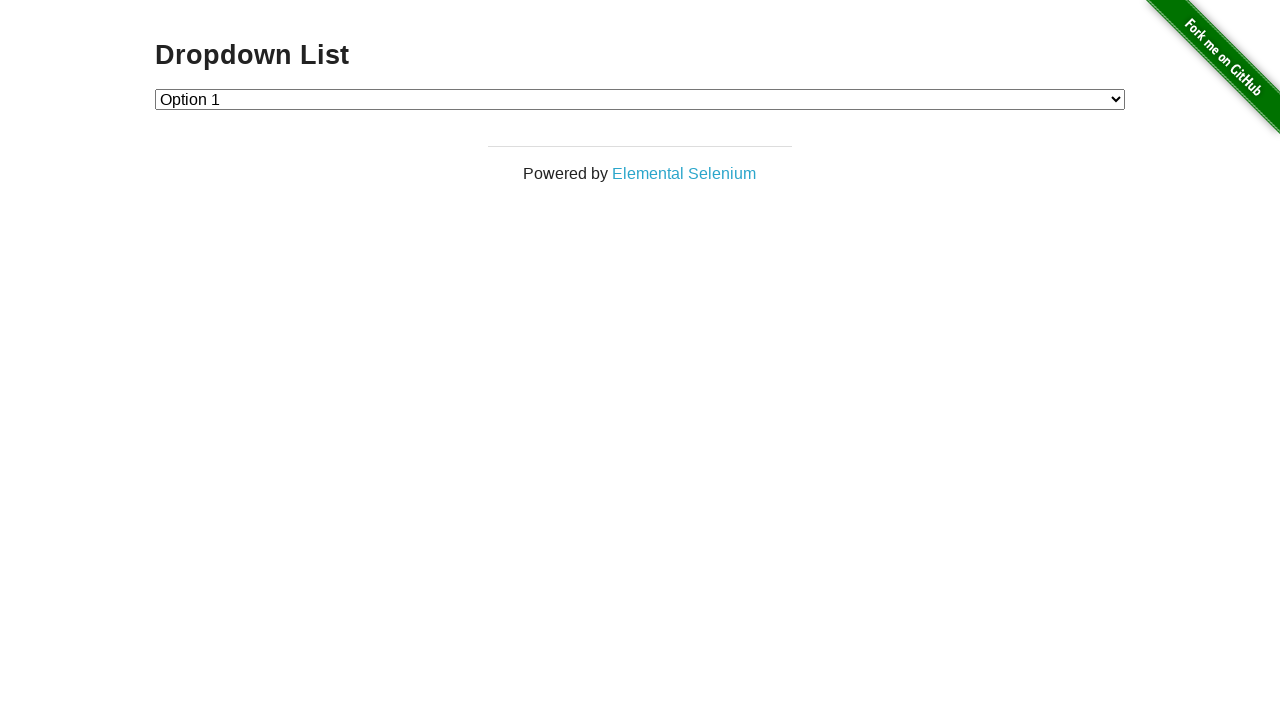

Verified that 'Option 1' is correctly selected in the dropdown
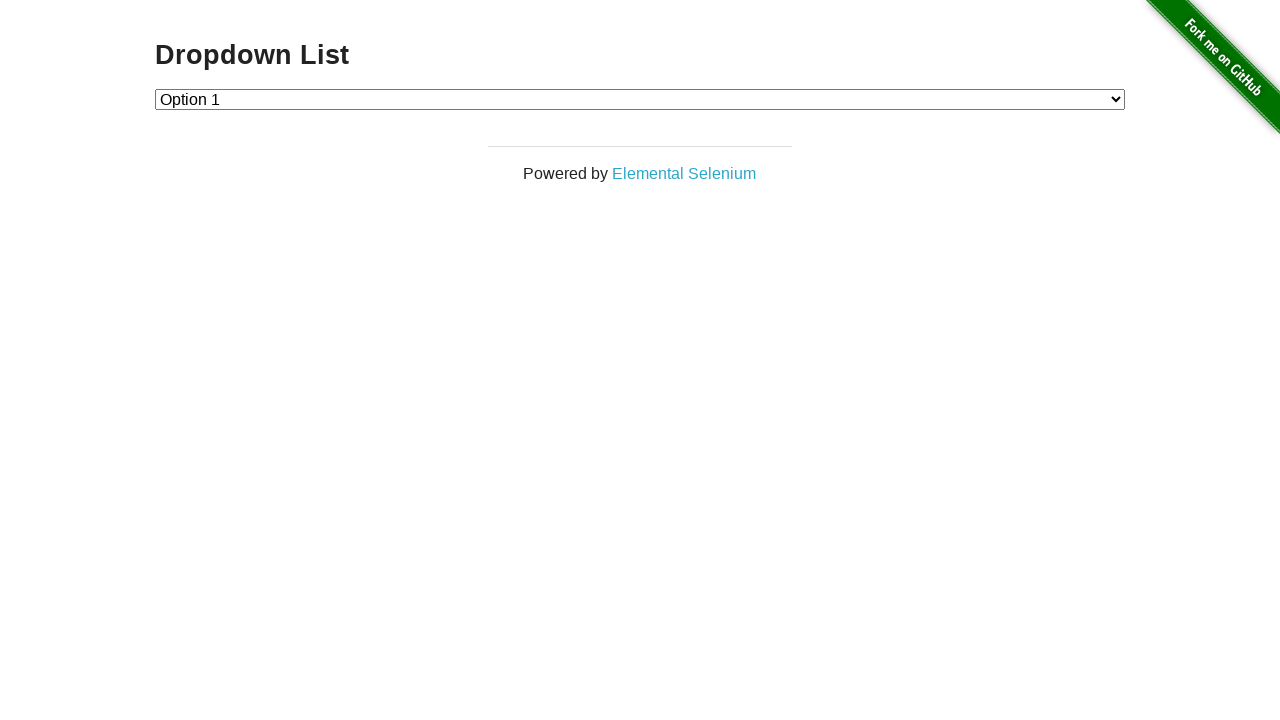

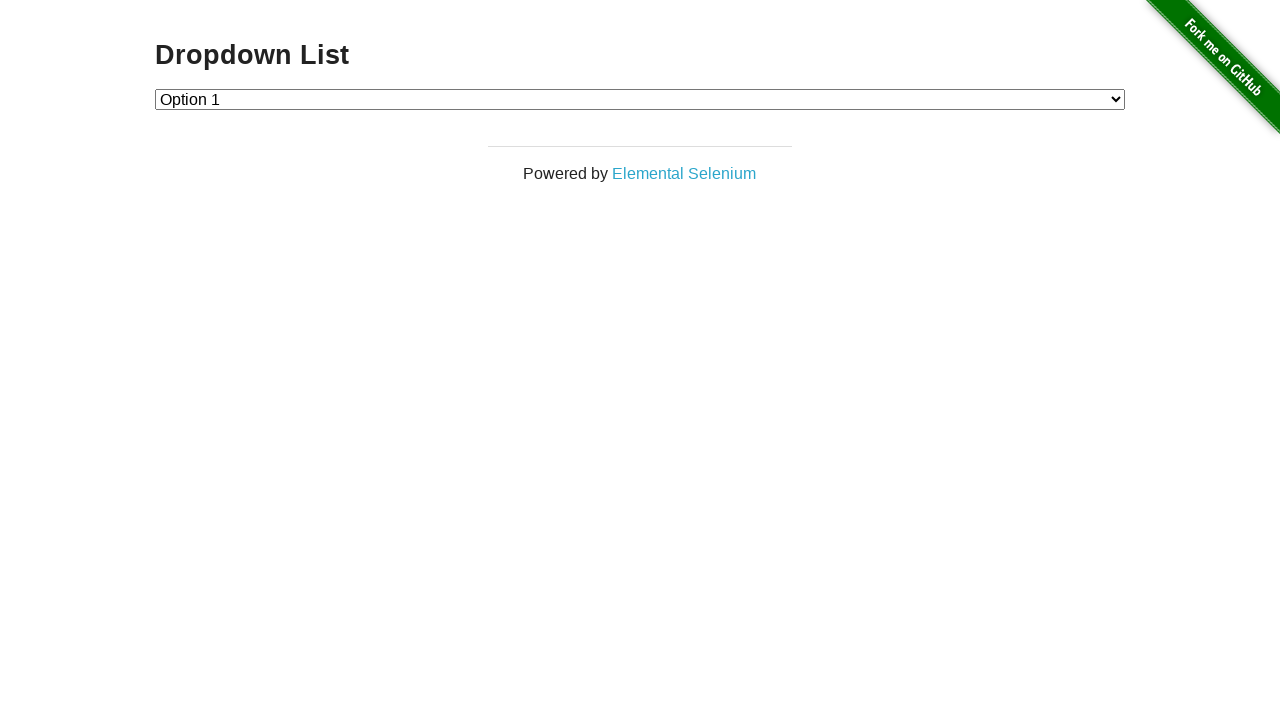